Tests the bank manager functionality by logging in as a bank manager and adding a new customer with their details

Starting URL: https://www.globalsqa.com/angularJs-protractor/BankingProject/#/login

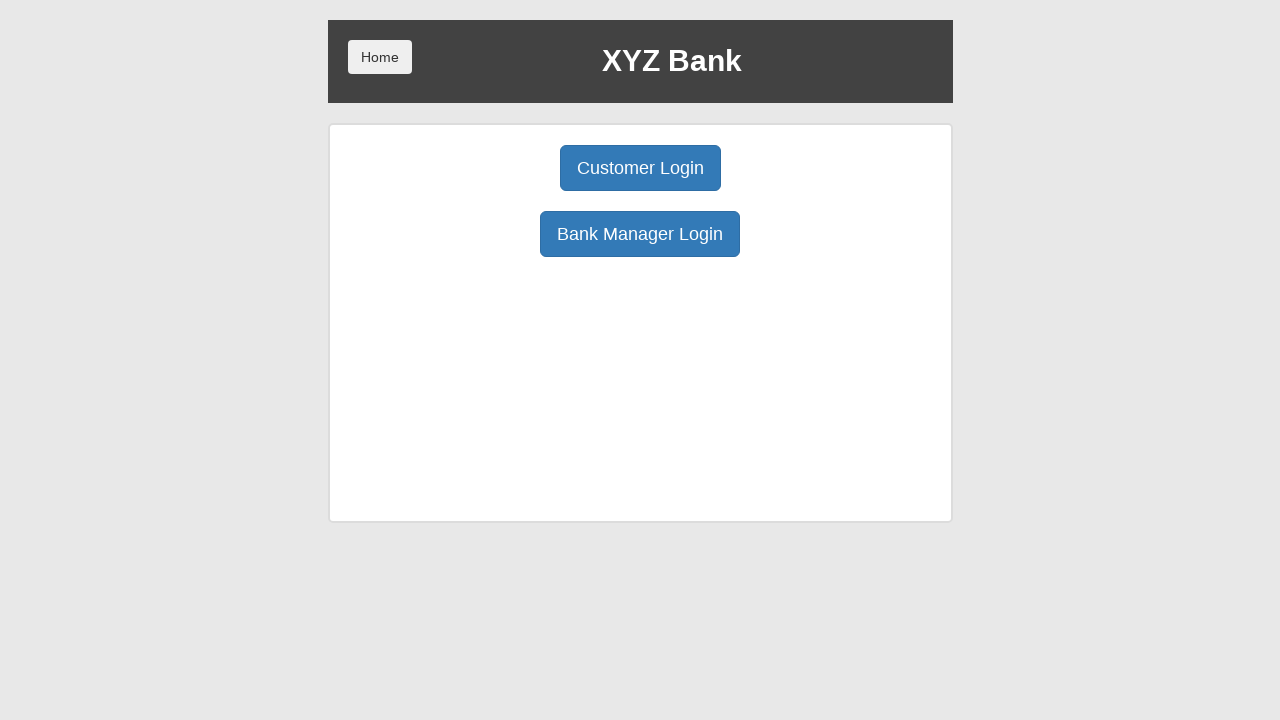

Clicked Bank Manager Login button at (640, 234) on button:has-text('Bank Manager Login')
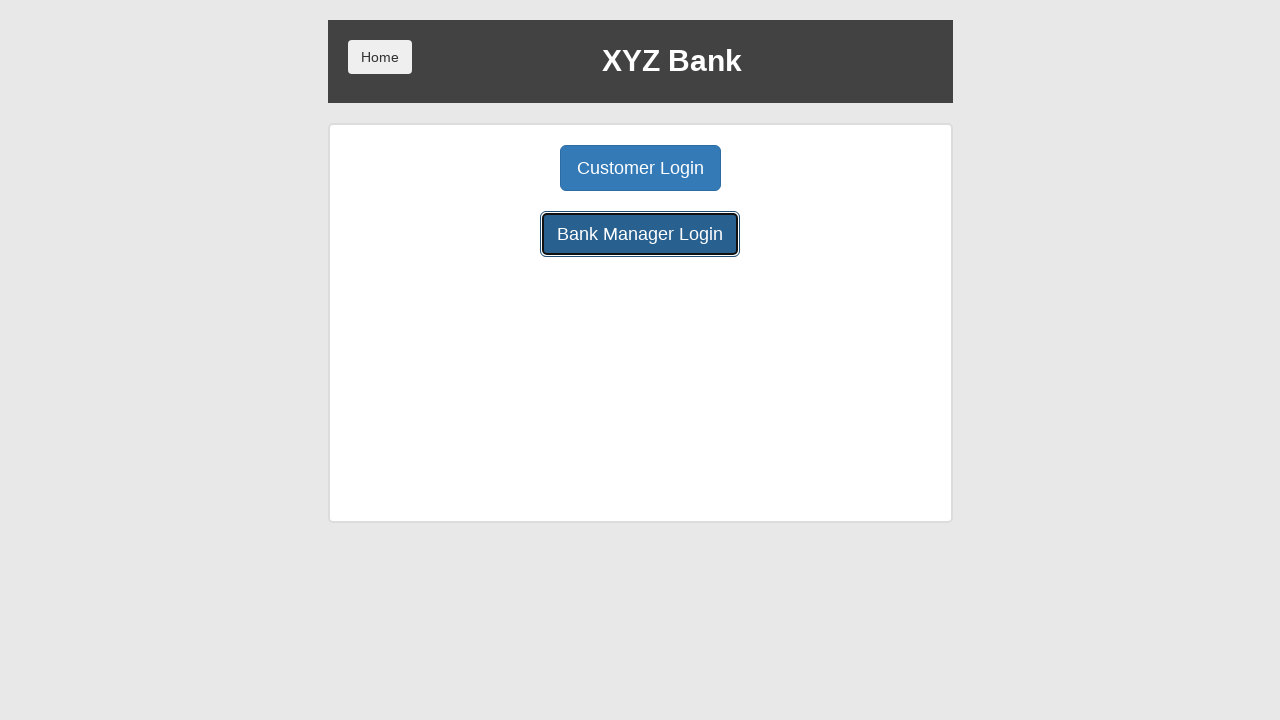

Clicked Add Customer tab at (502, 168) on button:has-text('Add Customer')
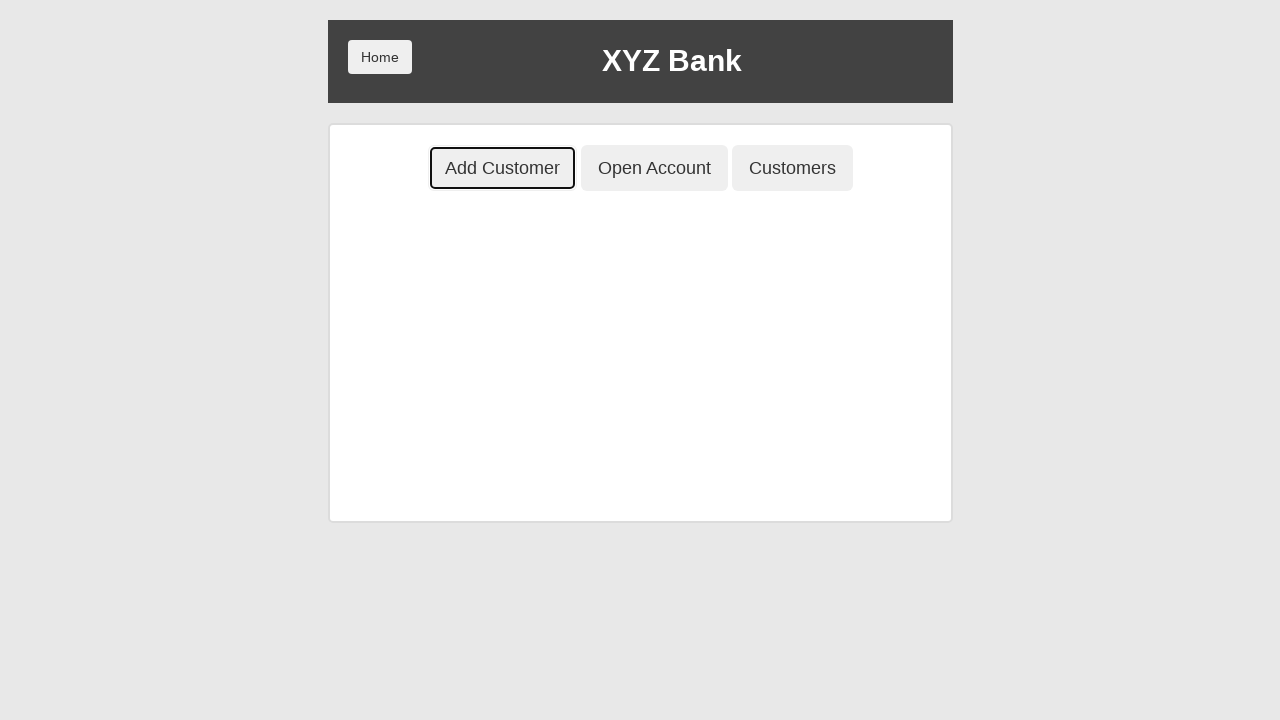

Filled First Name field with 'Robert' on input[placeholder='First Name']
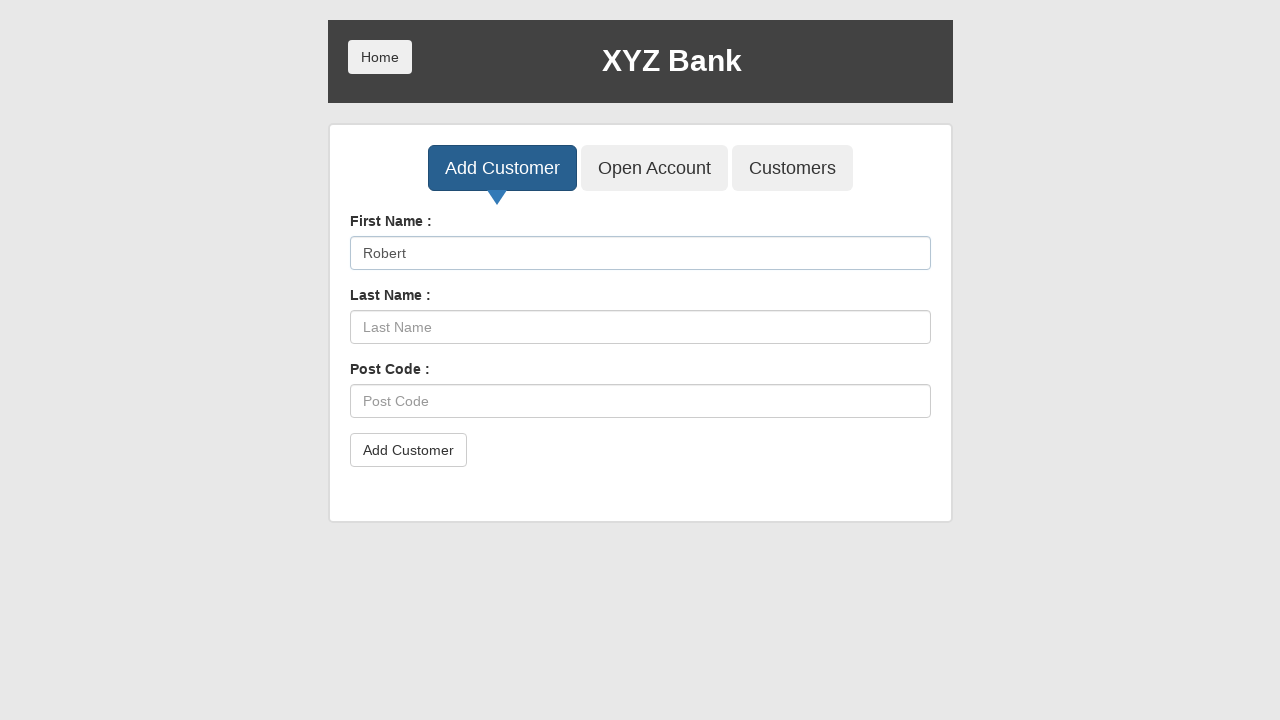

Filled Last Name field with 'Pique' on input[placeholder='Last Name']
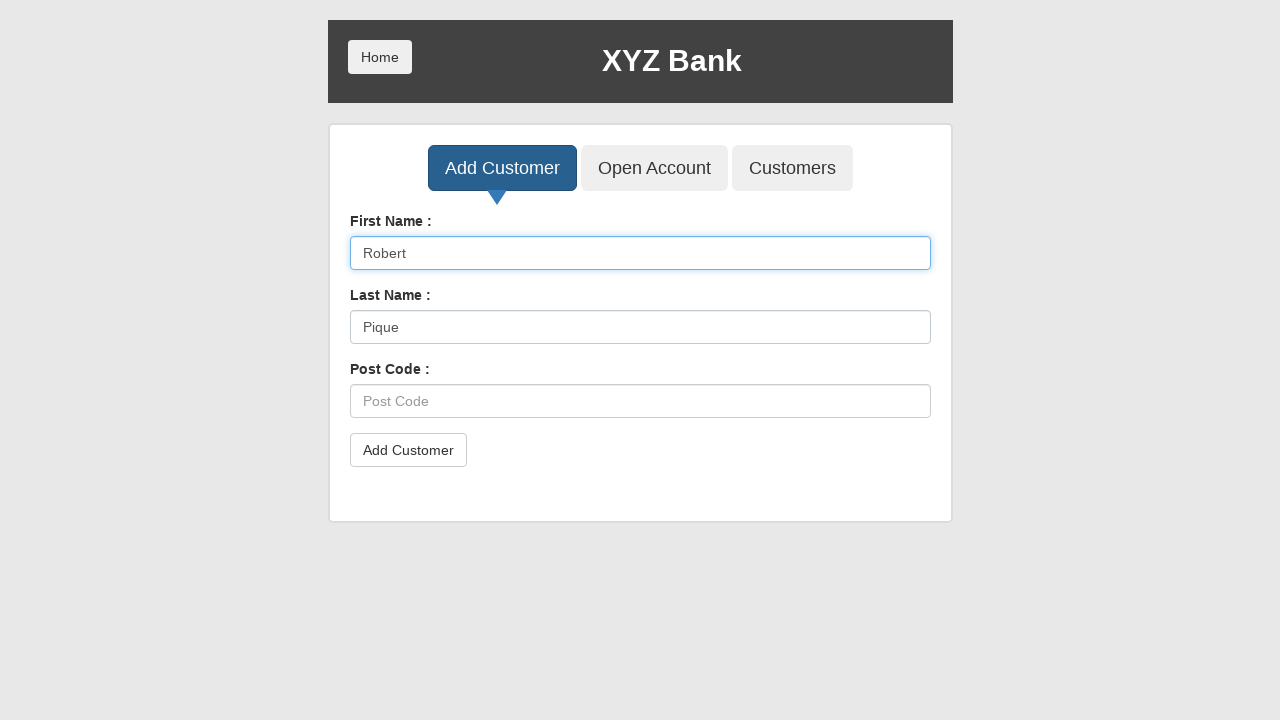

Filled Post Code field with '12345' on input[placeholder='Post Code']
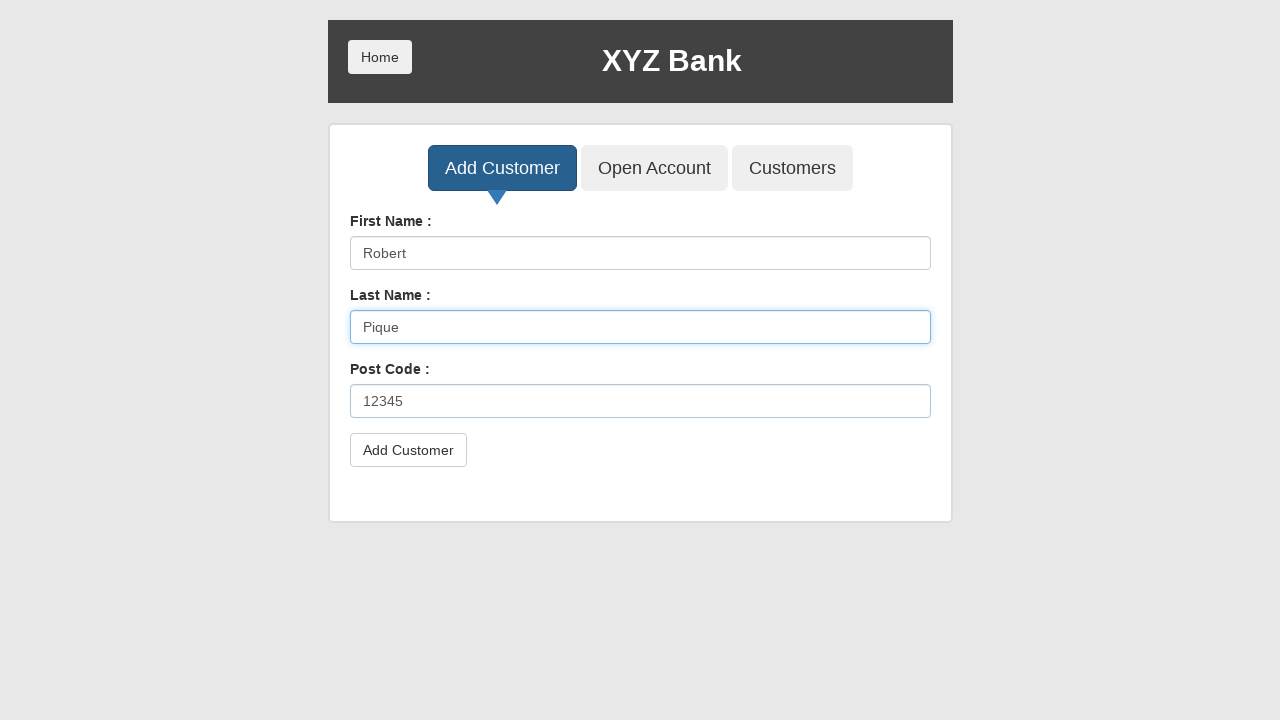

Clicked submit button to add customer at (408, 450) on button[type='submit']
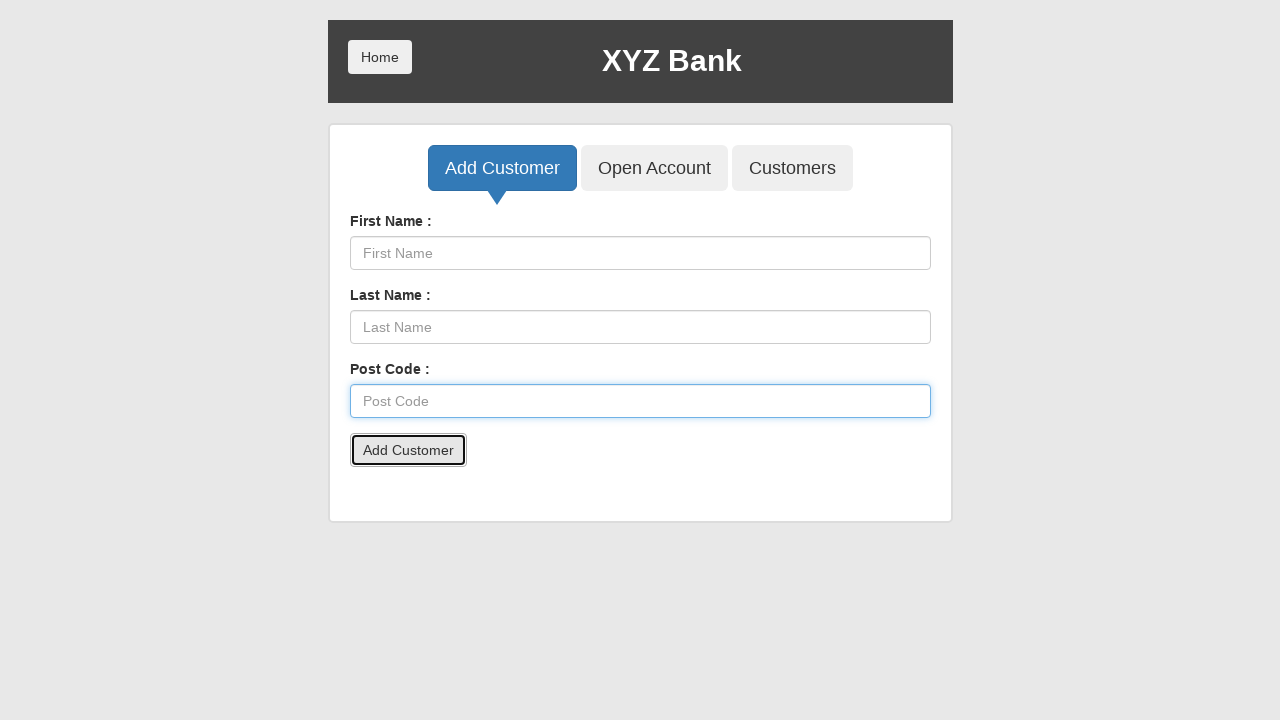

Set up dialog handler to accept alerts
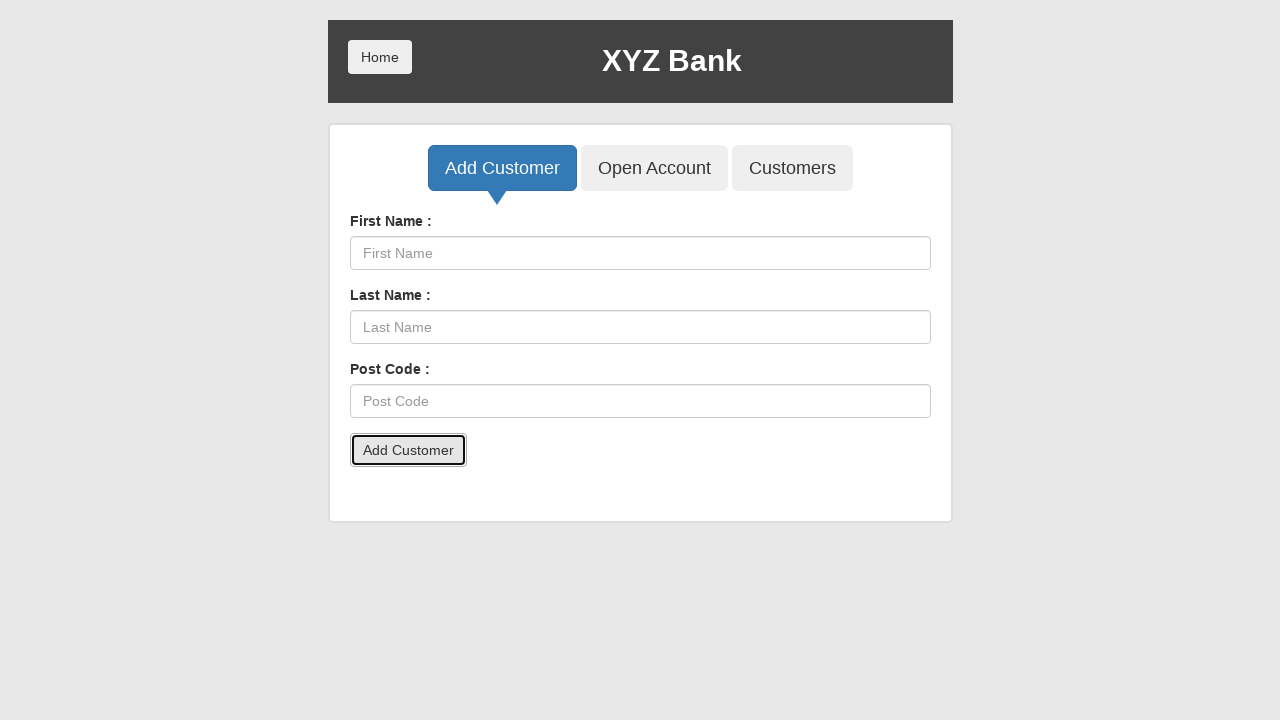

Clicked Open Account tab at (654, 168) on button:has-text('Open Account')
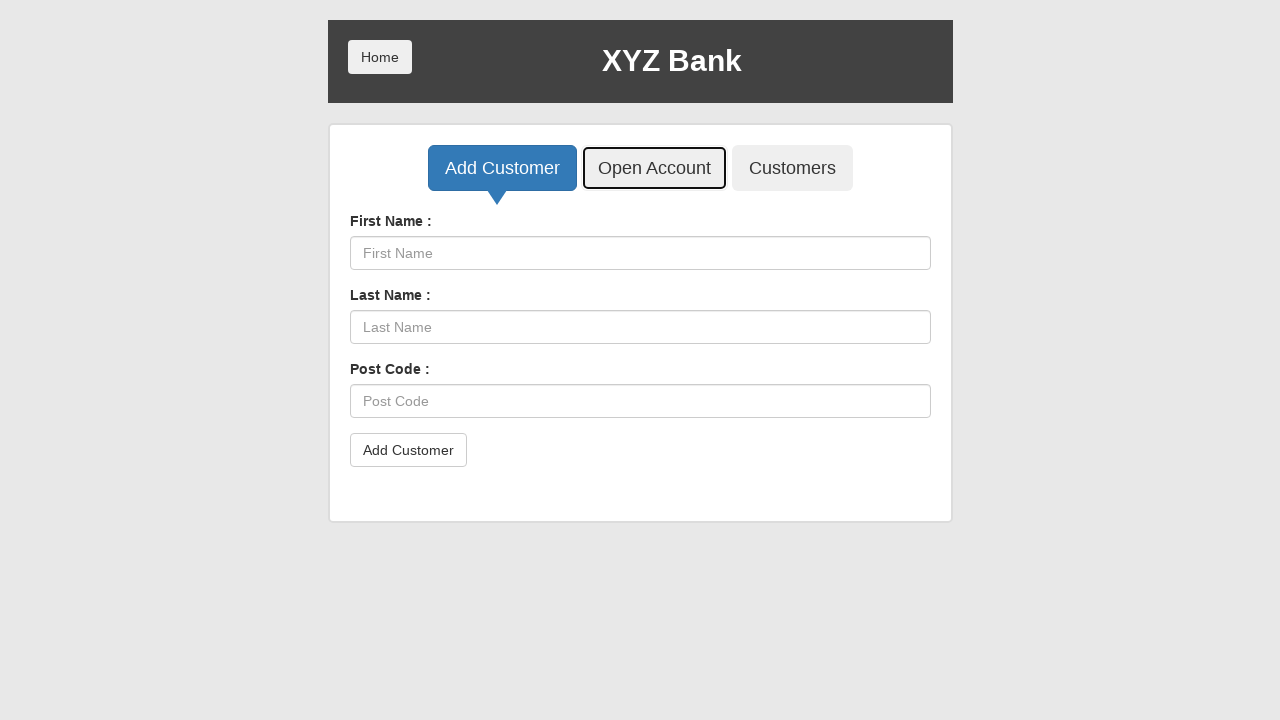

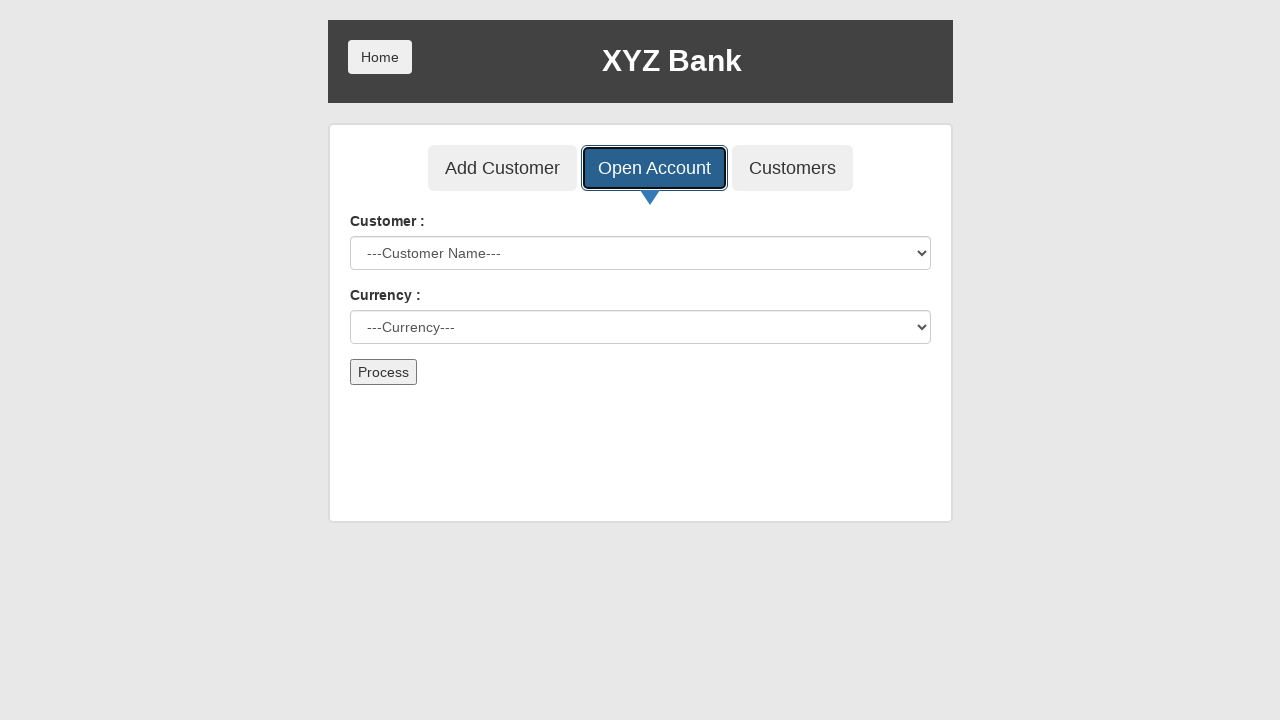